Tests checkbox interaction by checking a checkbox and verifying the confirmation message appears

Starting URL: https://test.k6.io/browser.php

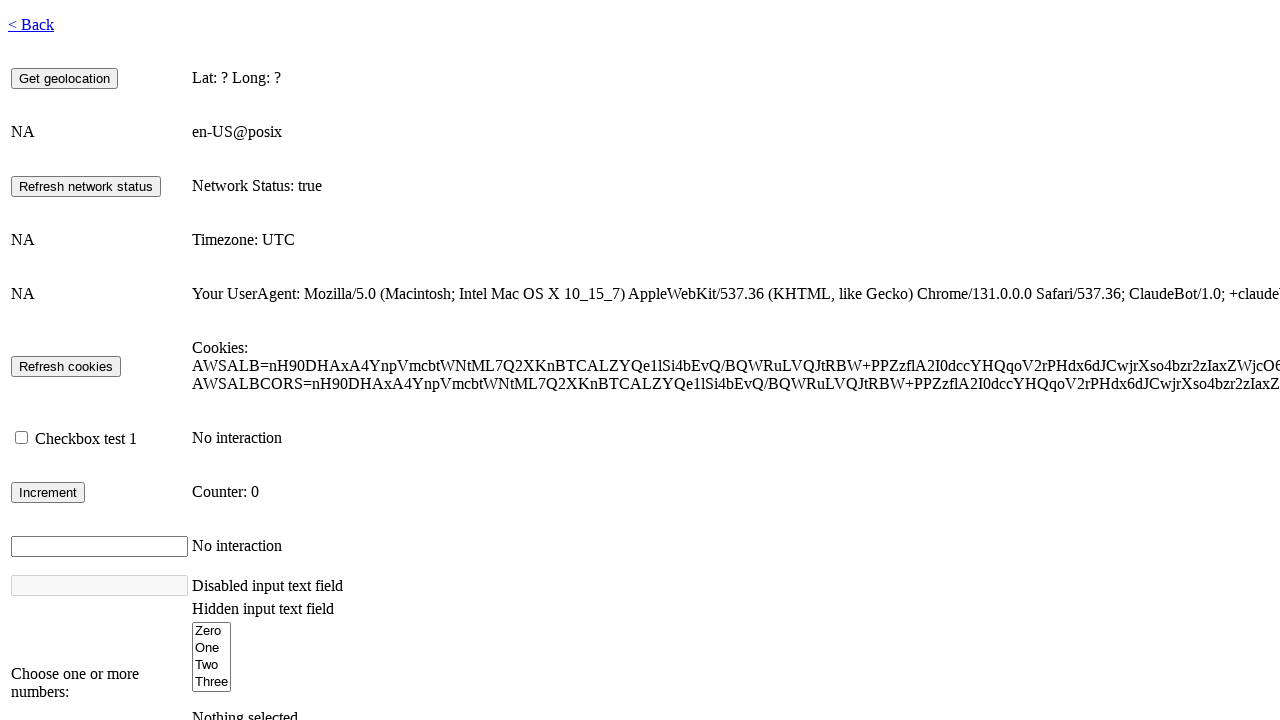

Navigated to test page at https://test.k6.io/browser.php
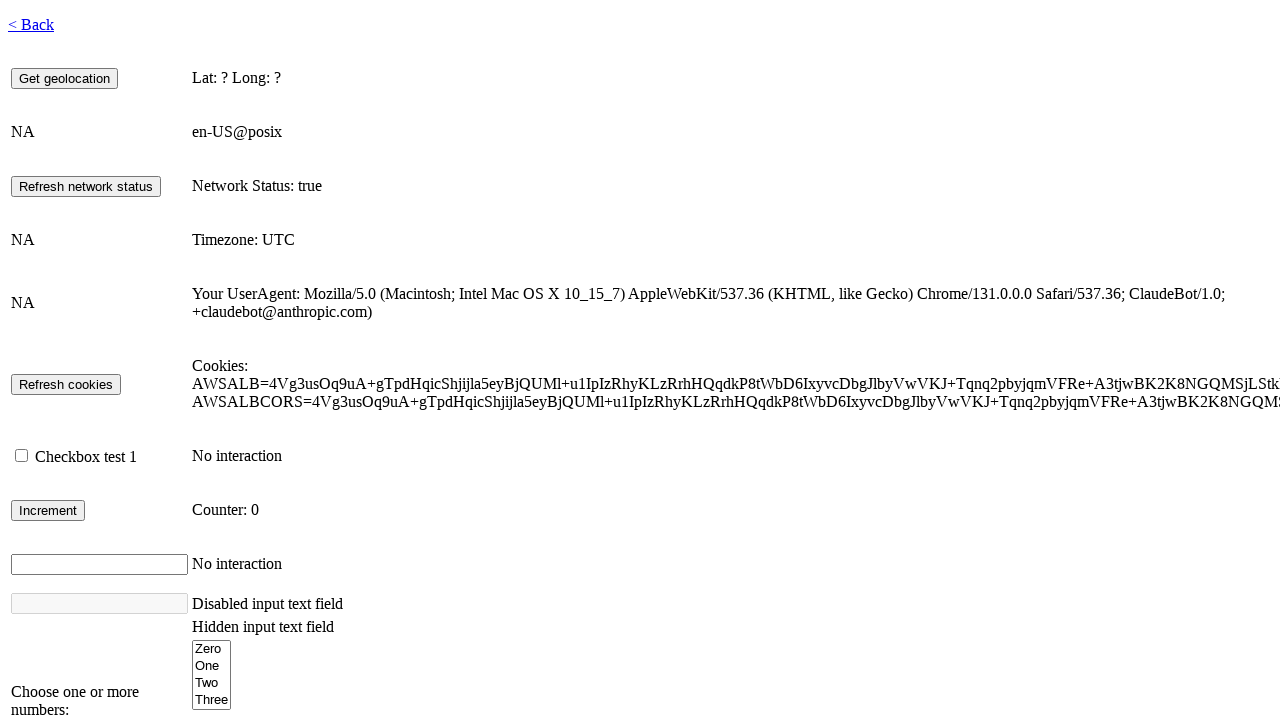

Checked checkbox with id 'checkbox1' at (22, 456) on #checkbox1
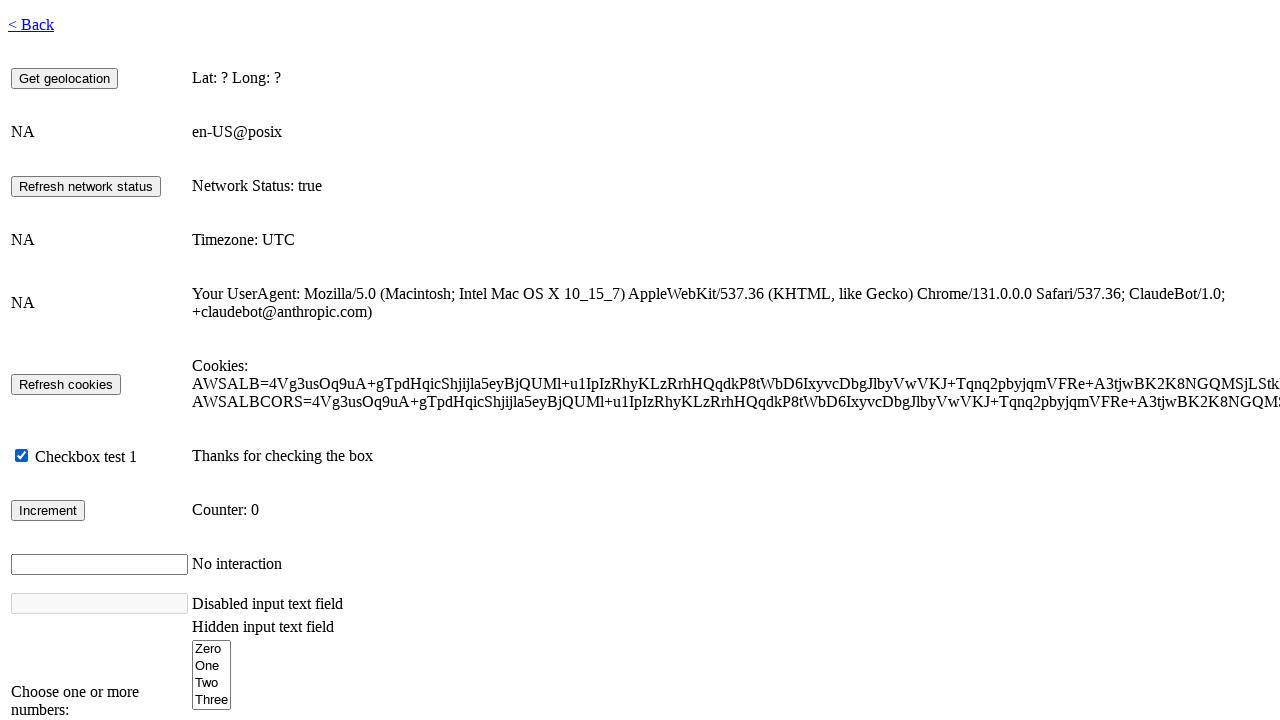

Confirmed that checkbox confirmation message appeared
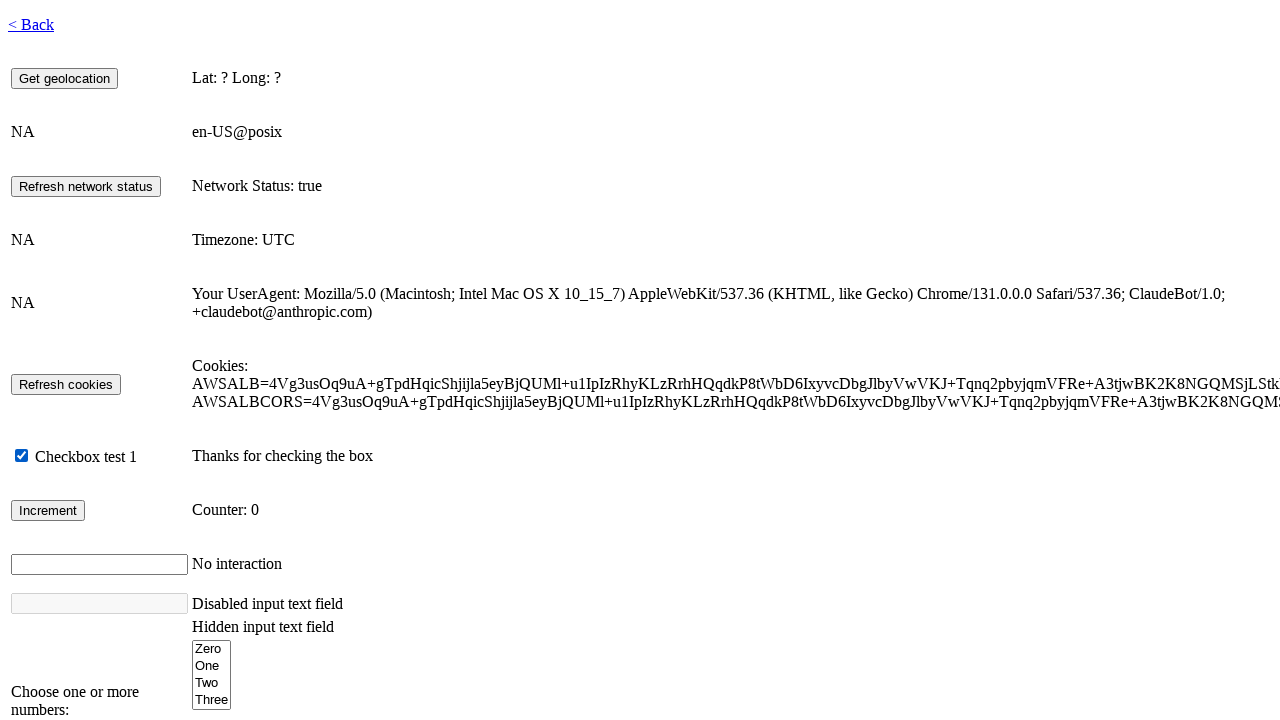

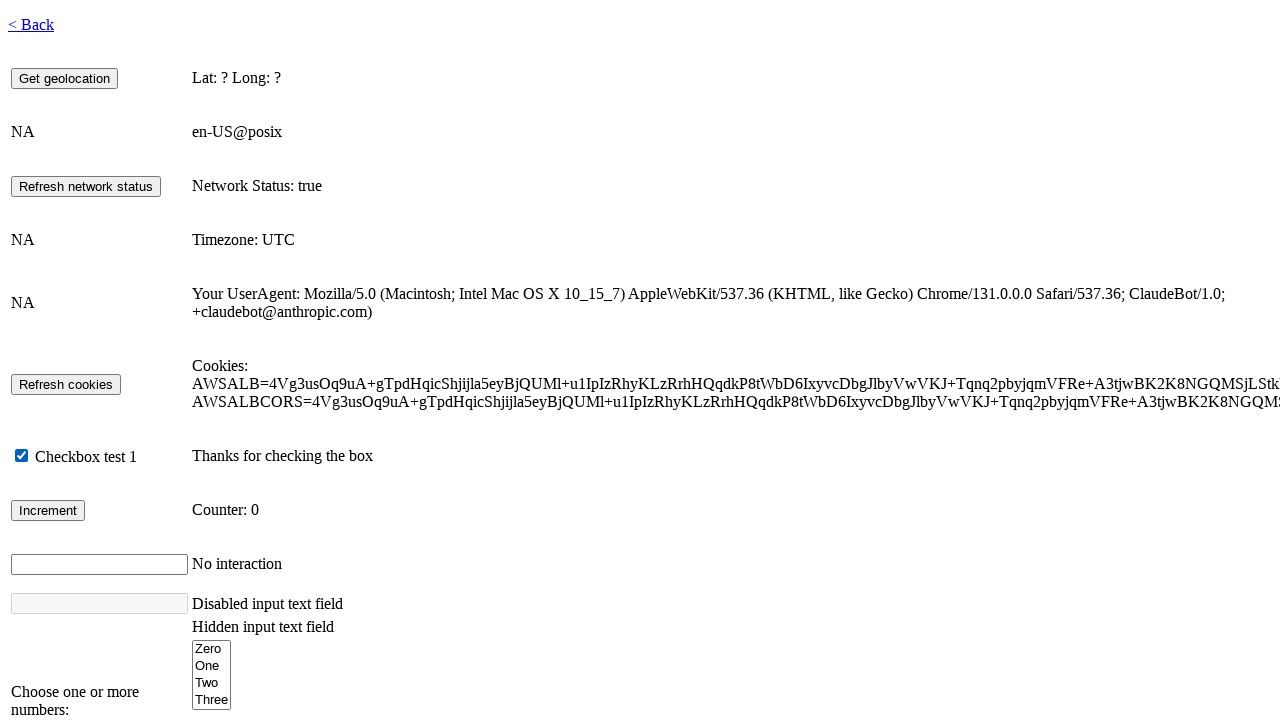